Tests a form with dynamic attributes by filling in full name, email, event date, and details fields using XPath selectors that handle dynamic IDs, then submits the form and verifies the success message appears.

Starting URL: https://training-support.net/webelements/dynamic-attributes

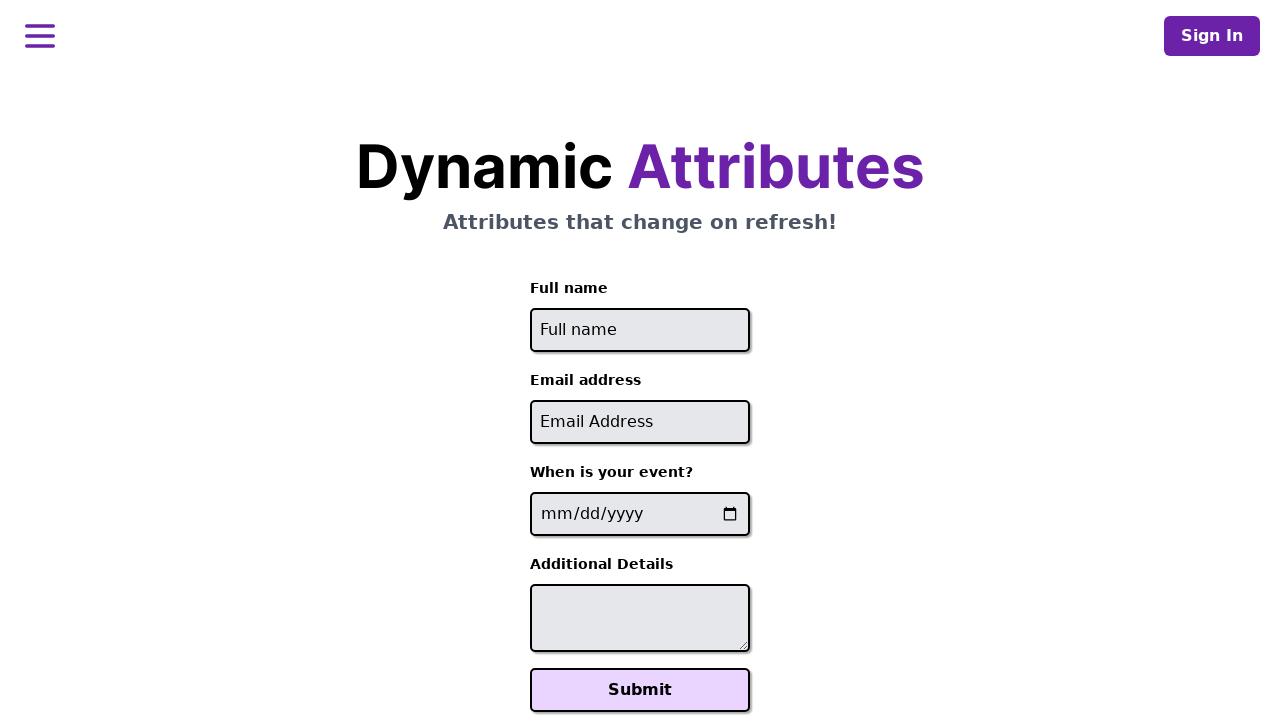

Filled full name field with 'Mausumi Acharya' using dynamic XPath selector on xpath=//input[starts-with(@id, 'full-name')]
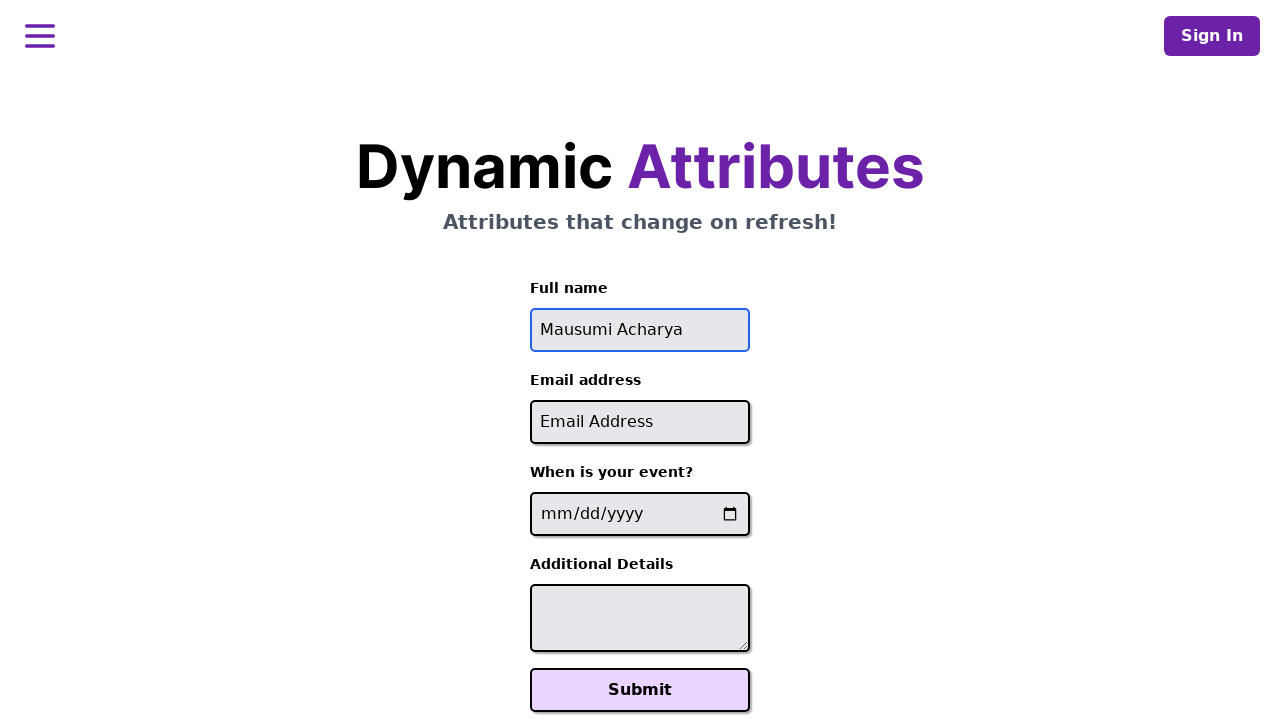

Filled email field with 'mausumi.a@electromail.com' using dynamic XPath selector on xpath=//input[contains(@id, '-email')]
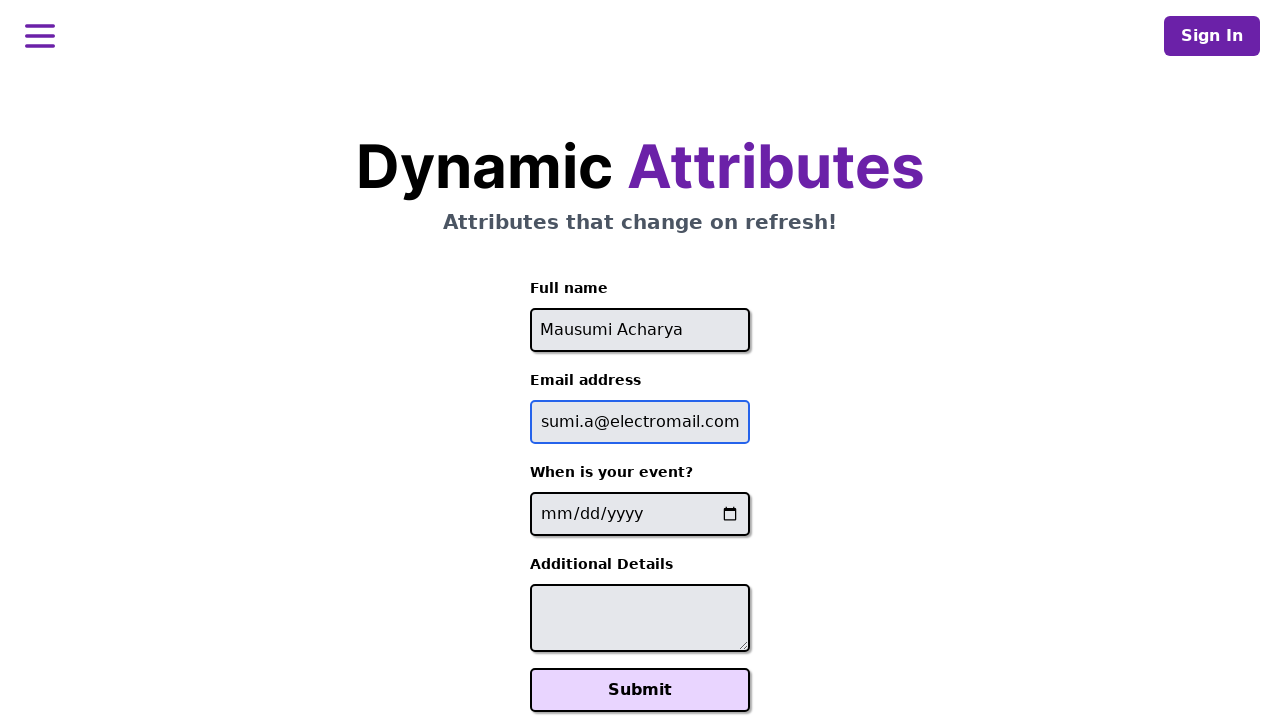

Filled event date field with '2080-06-26' using dynamic XPath selector on xpath=//input[contains(@name, '-event-date-')]
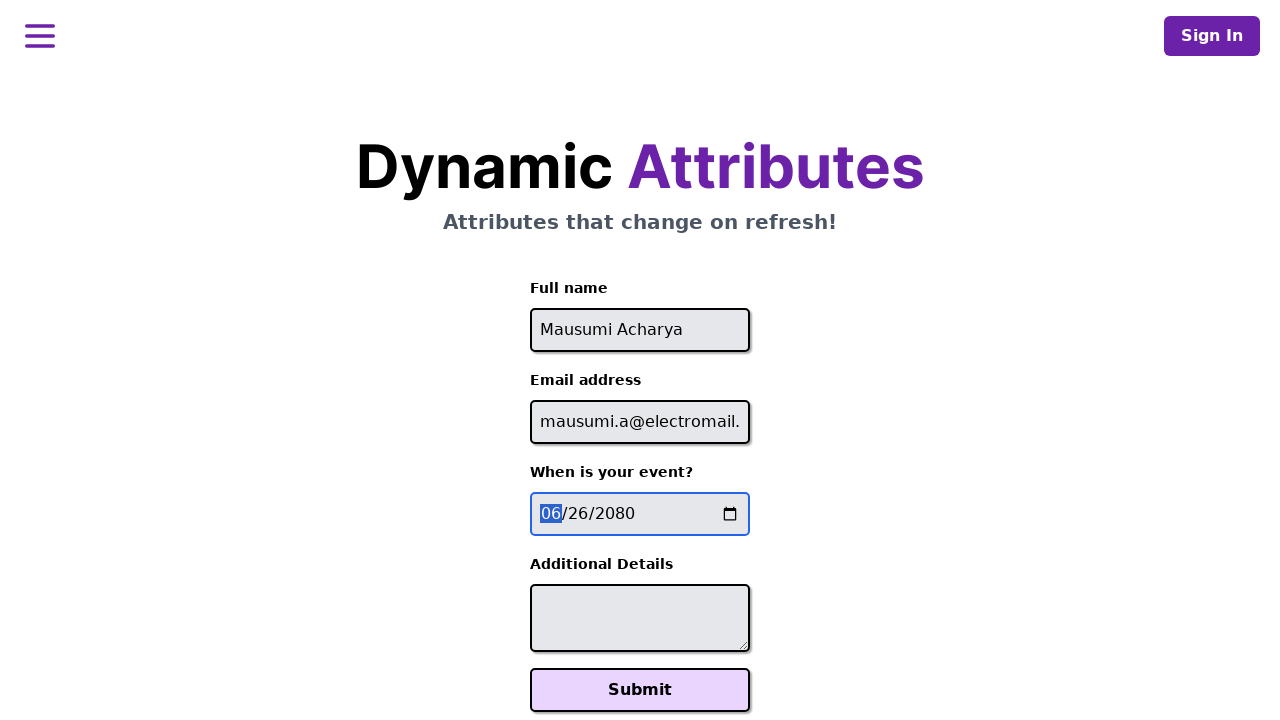

Filled additional details field with 'It will be electric!' using dynamic XPath selector on xpath=//textarea[contains(@id, '-additional-details-')]
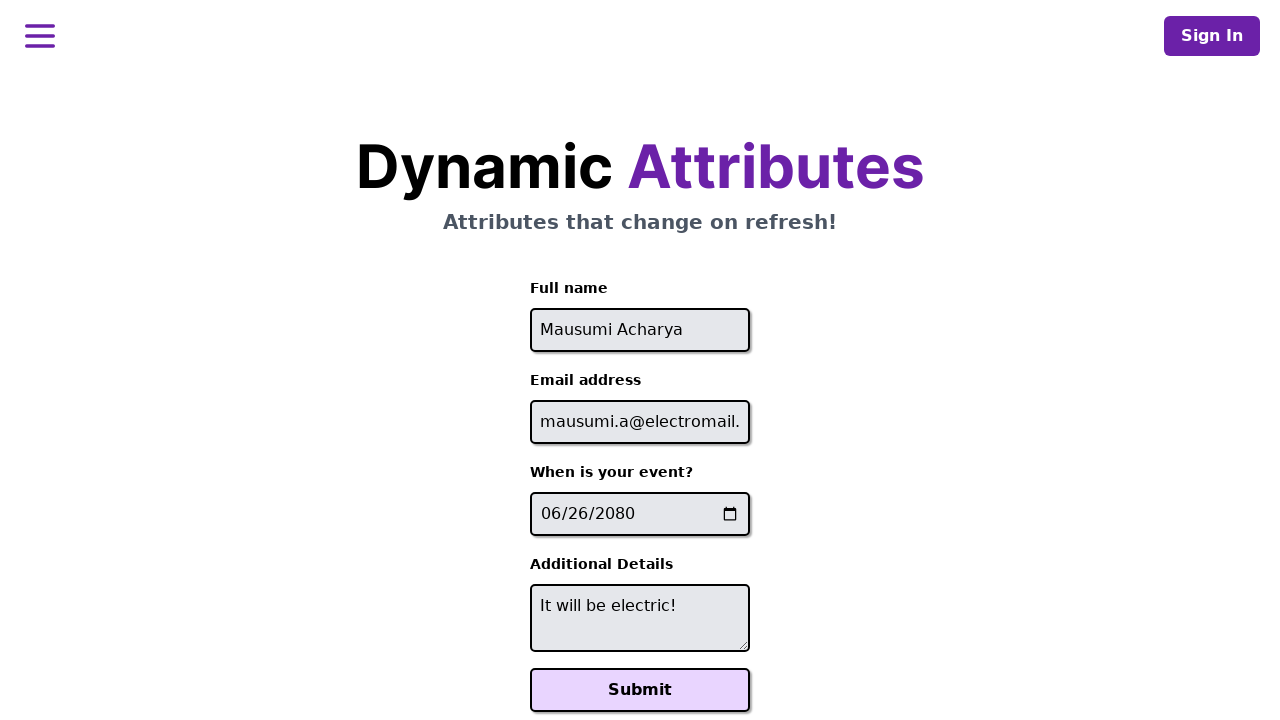

Clicked Submit button to submit the form at (640, 690) on xpath=//button[text()='Submit']
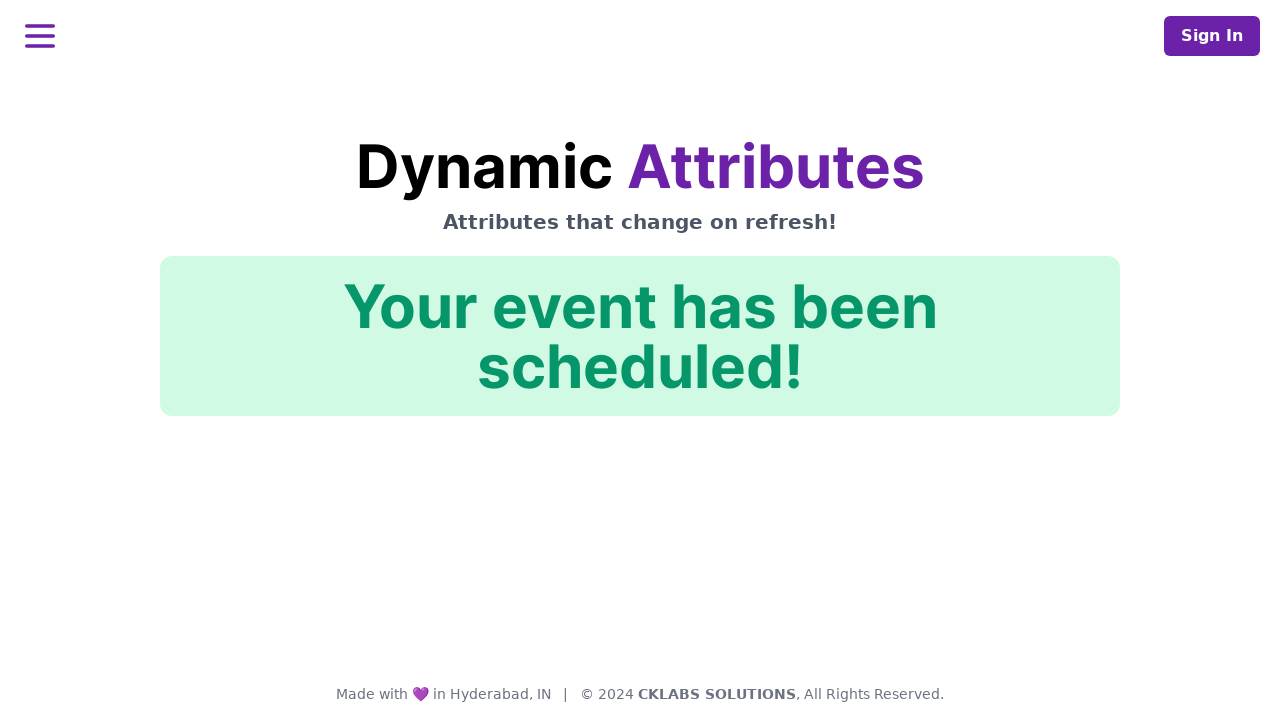

Success message appeared on the page
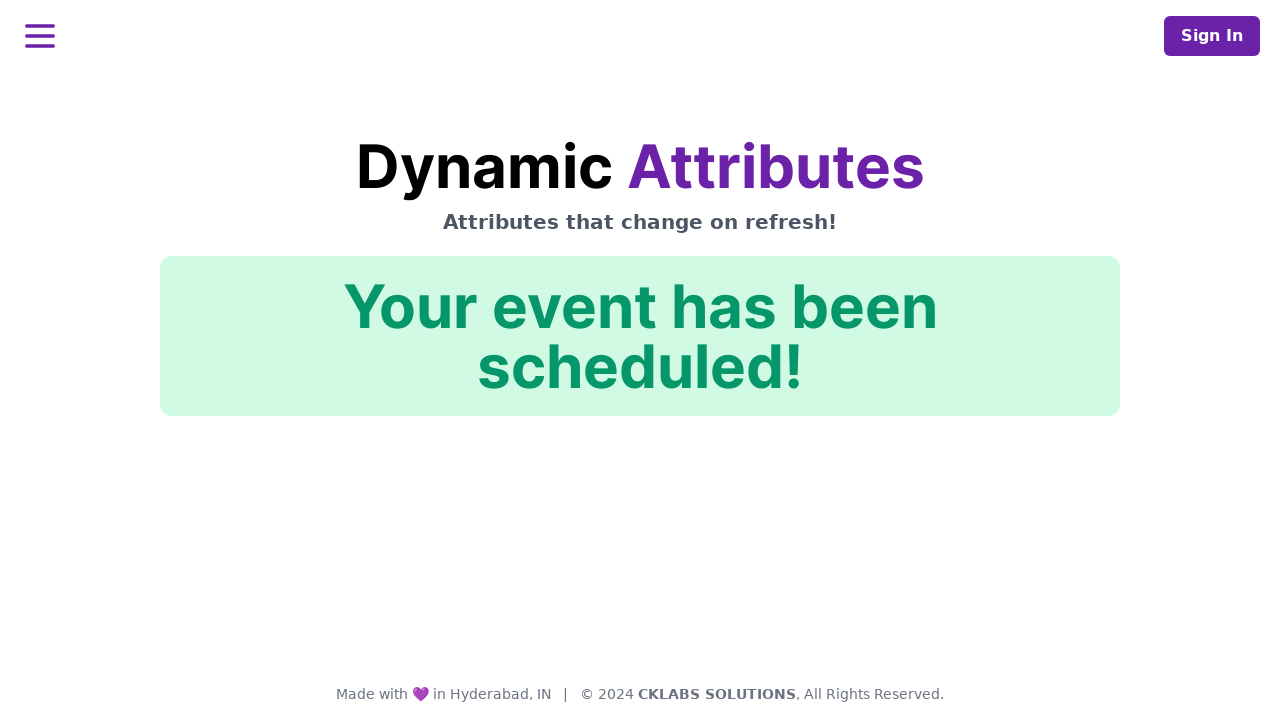

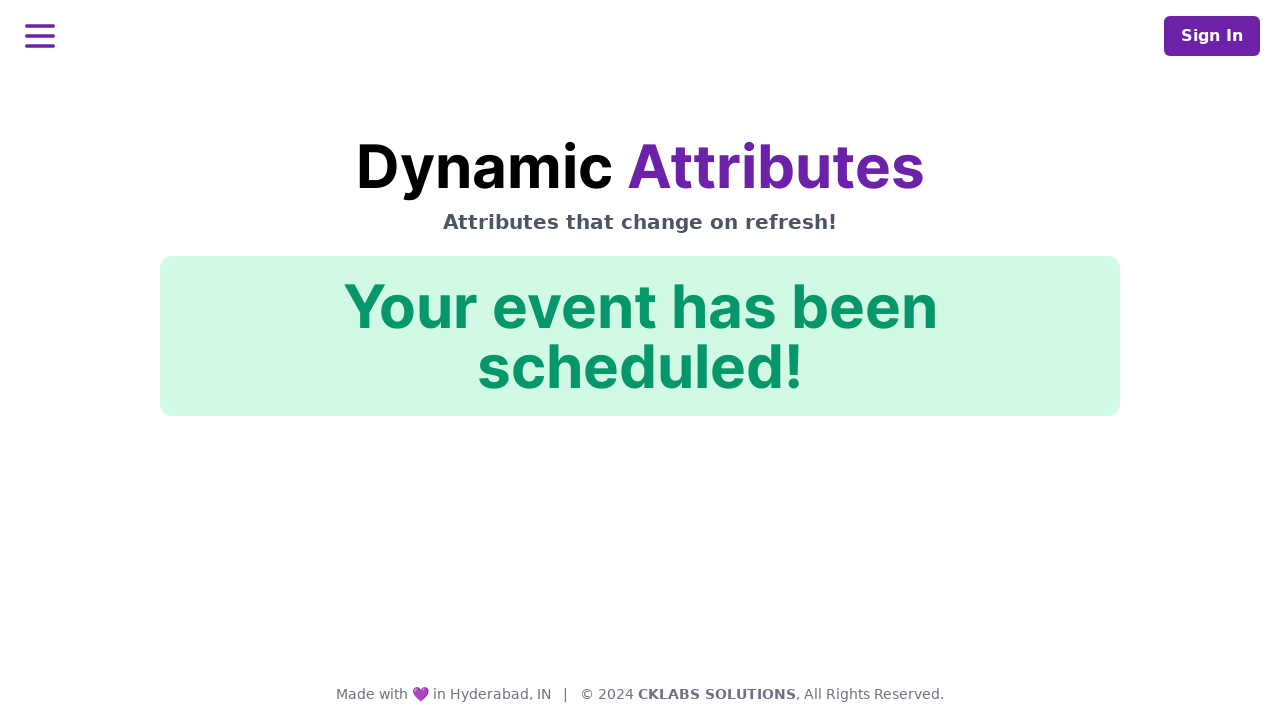